Navigates to the OrangeHRM demo site and verifies the page loads by checking the title is present

Starting URL: https://opensource-demo.orangehrmlive.com/

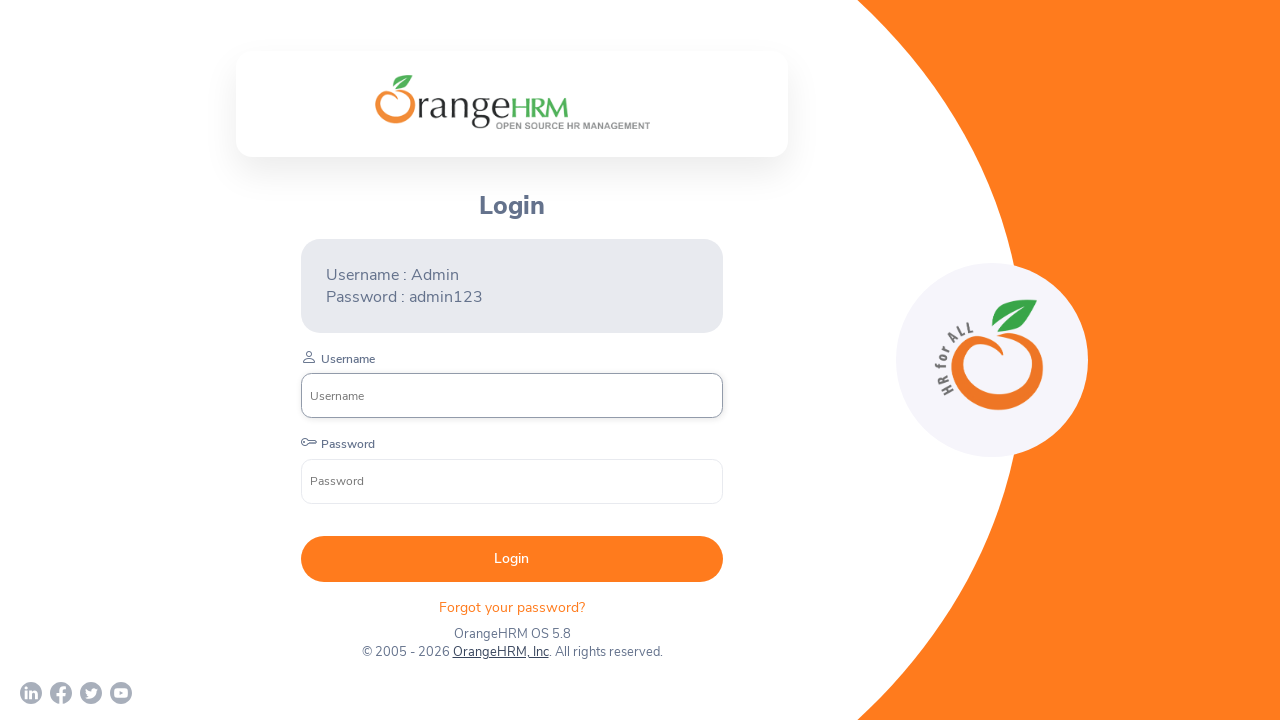

Navigated to OrangeHRM demo site
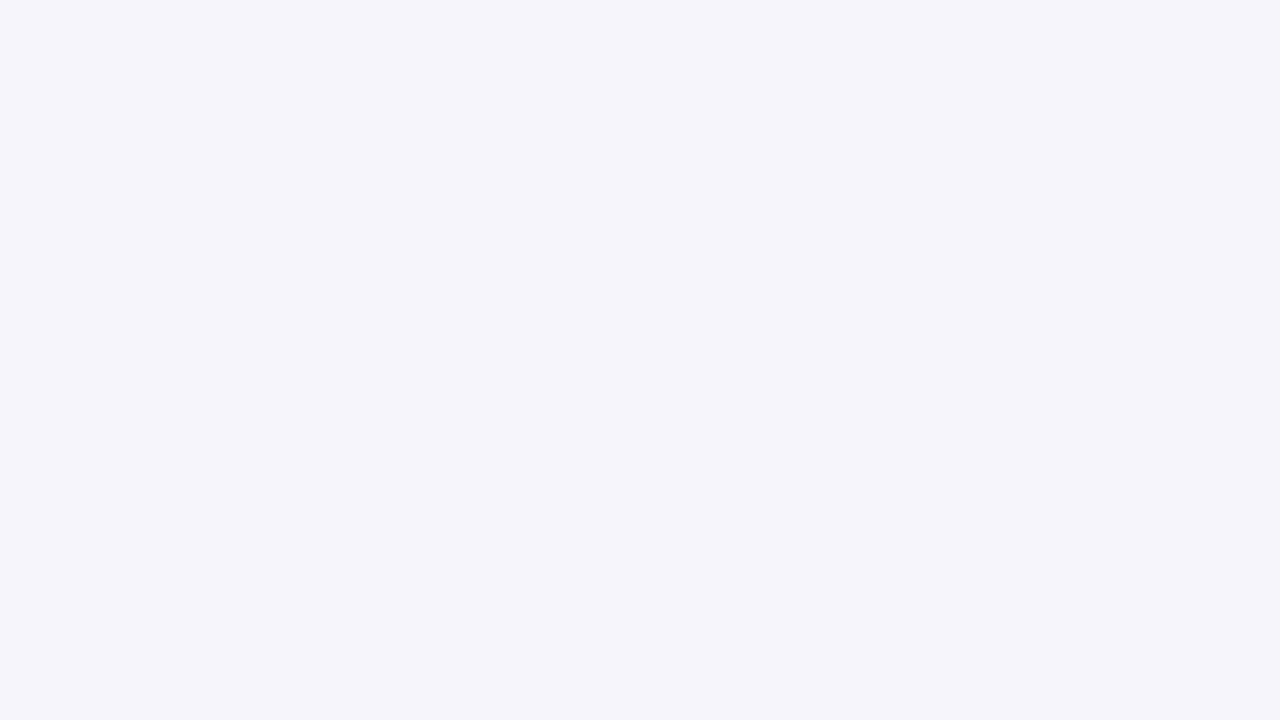

Page DOM content fully loaded
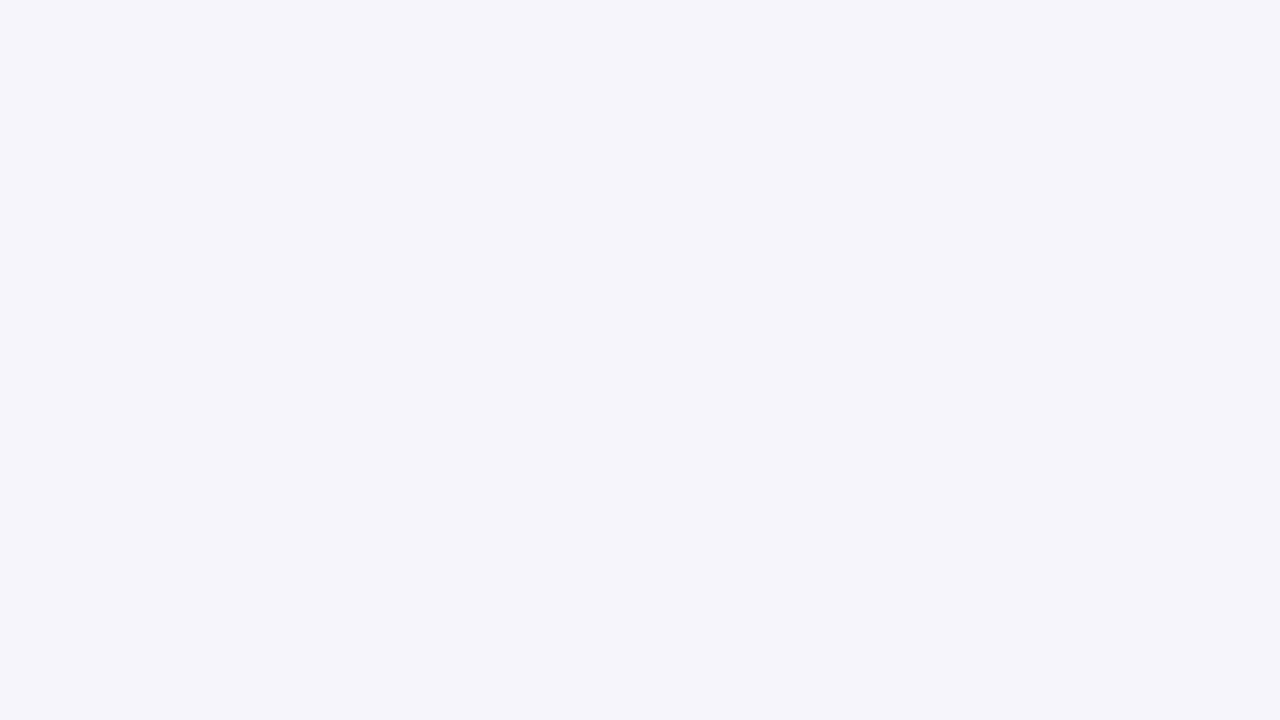

Retrieved page title: 'OrangeHRM'
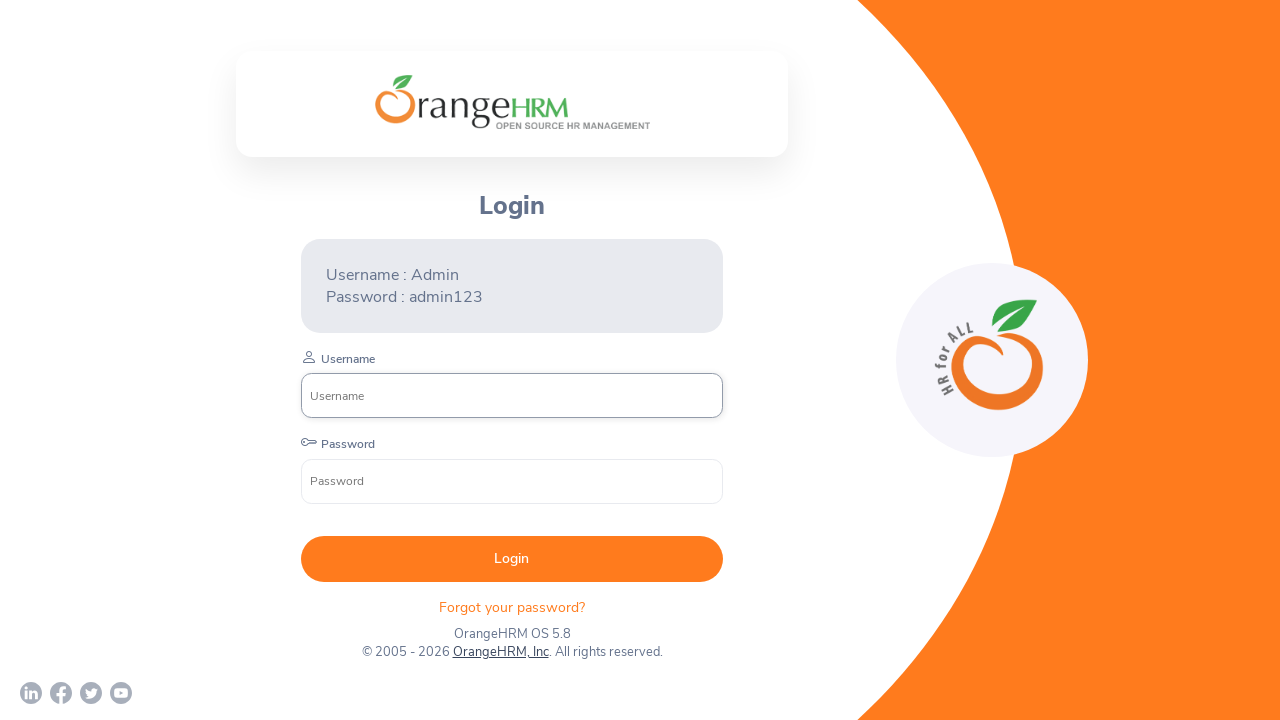

Assertion passed: Page title is present and not empty
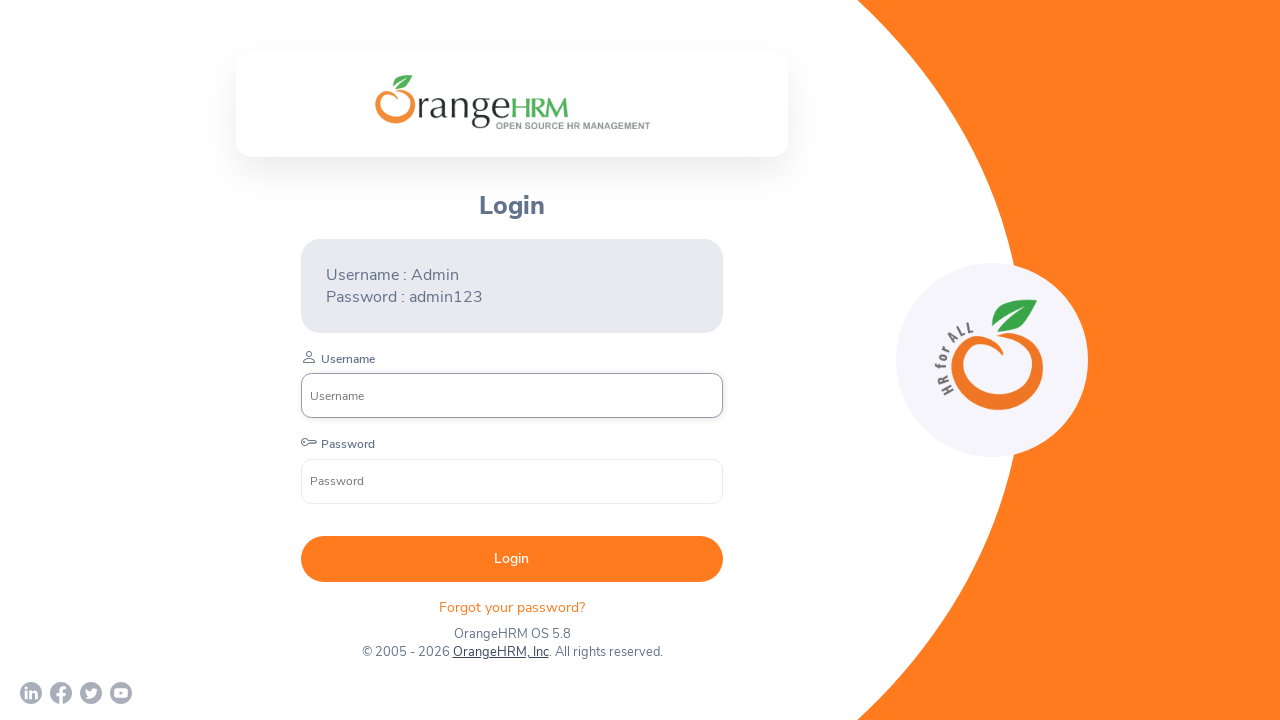

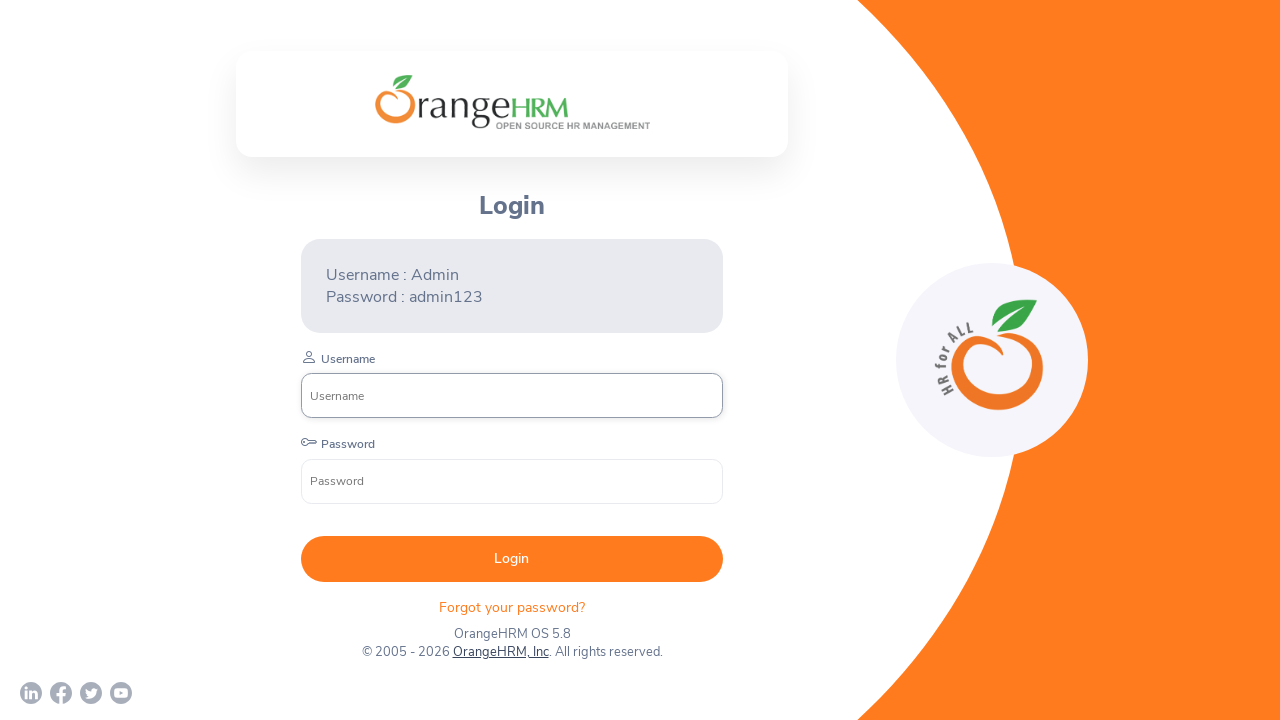